Tests navigation on a training support website by verifying the homepage title, clicking the about link, and verifying the about page title.

Starting URL: https://v1.training-support.net

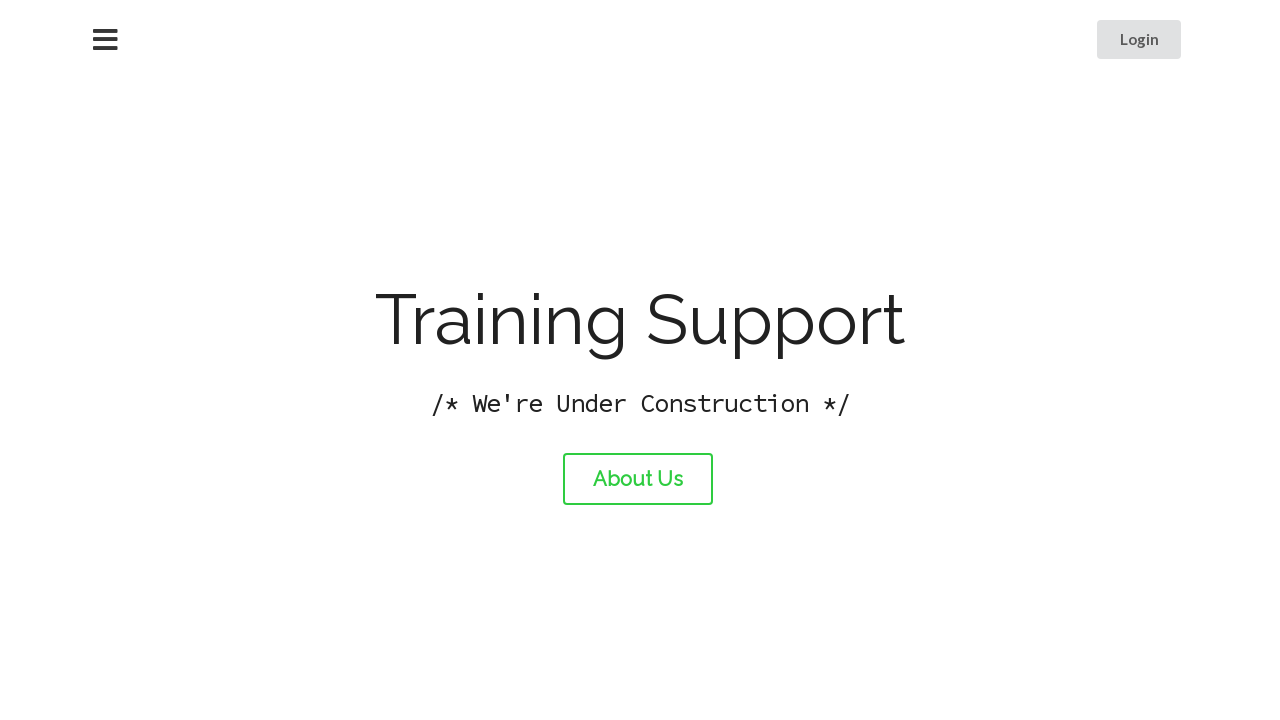

Verified homepage title is 'Training Support'
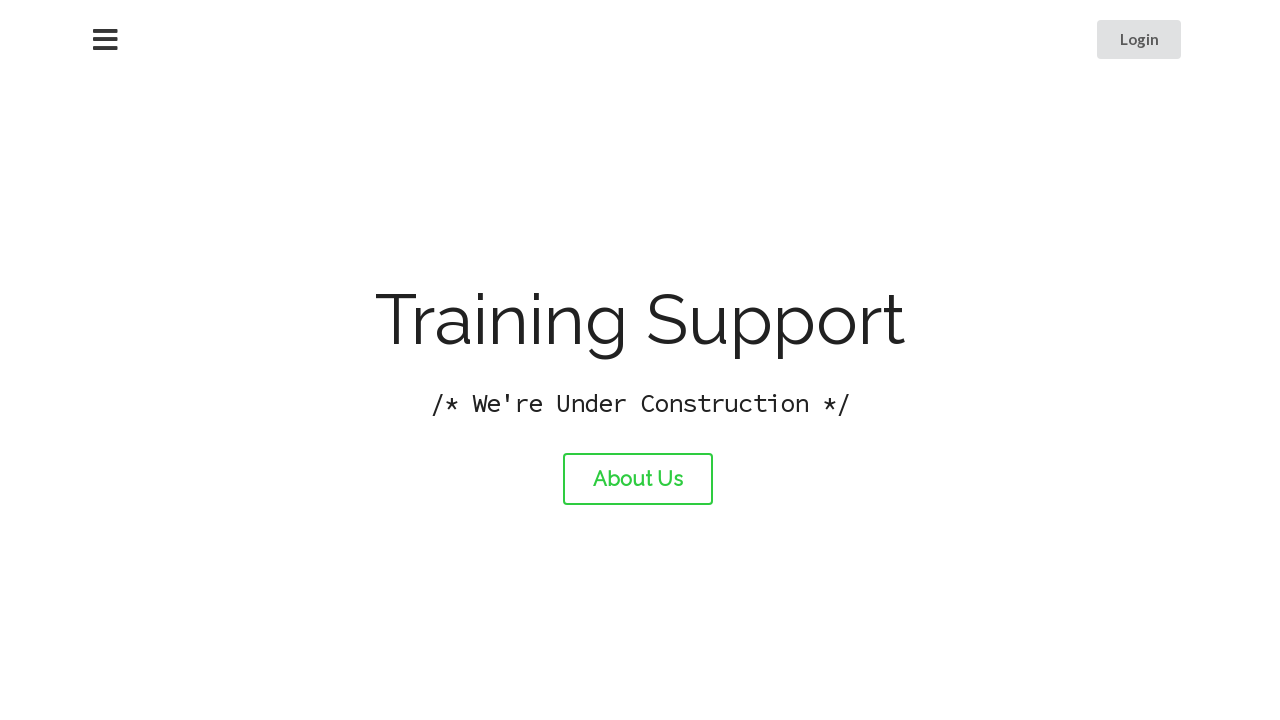

Clicked the about link at (638, 479) on #about-link
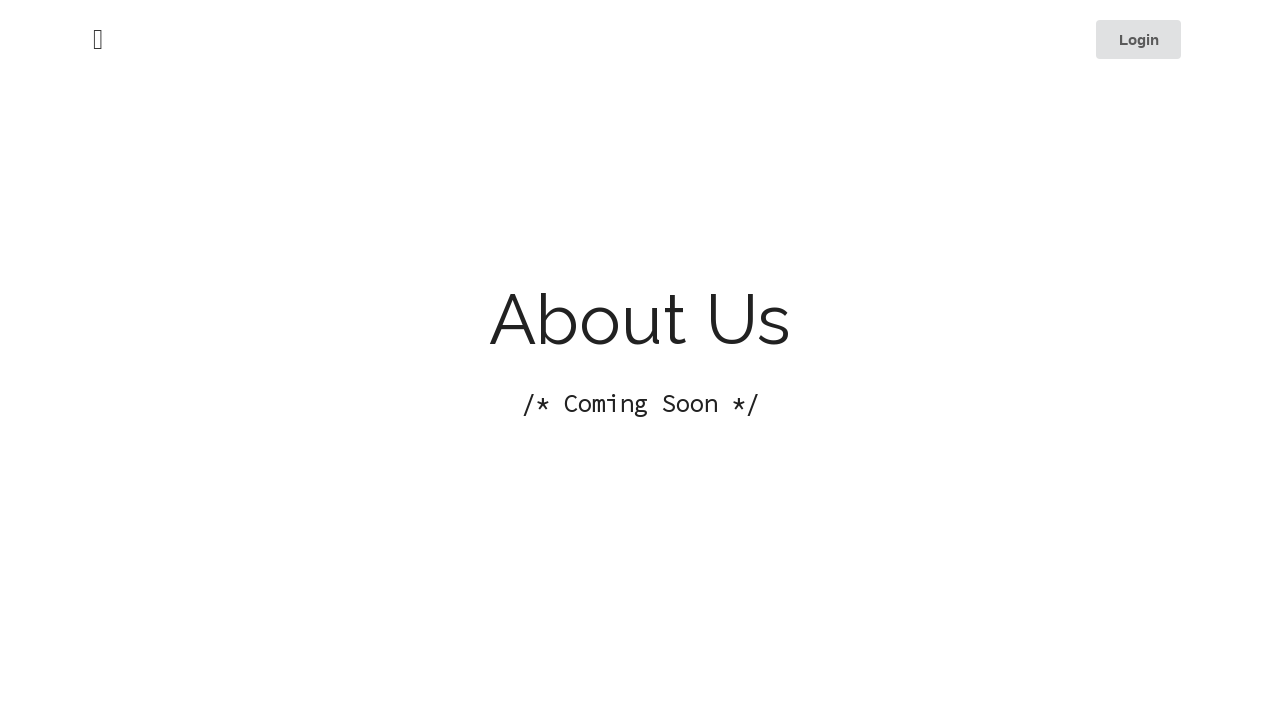

About page loaded completely
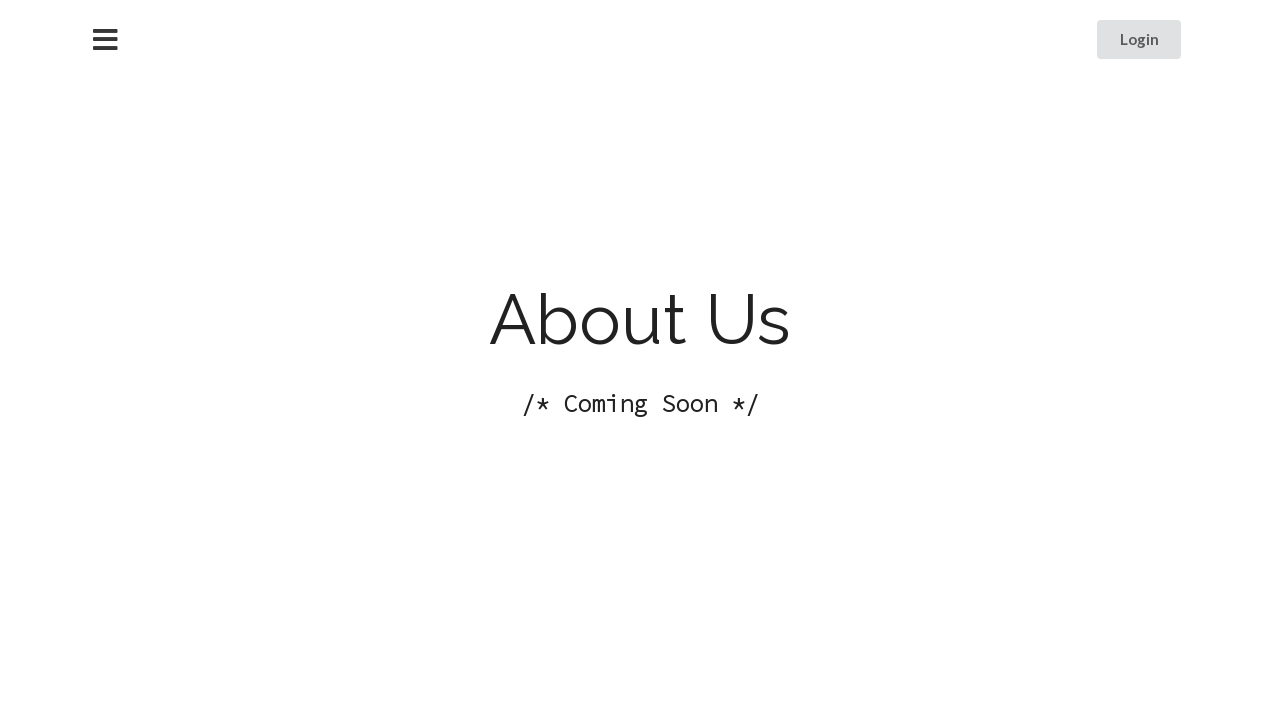

Verified about page title is 'About Training Support'
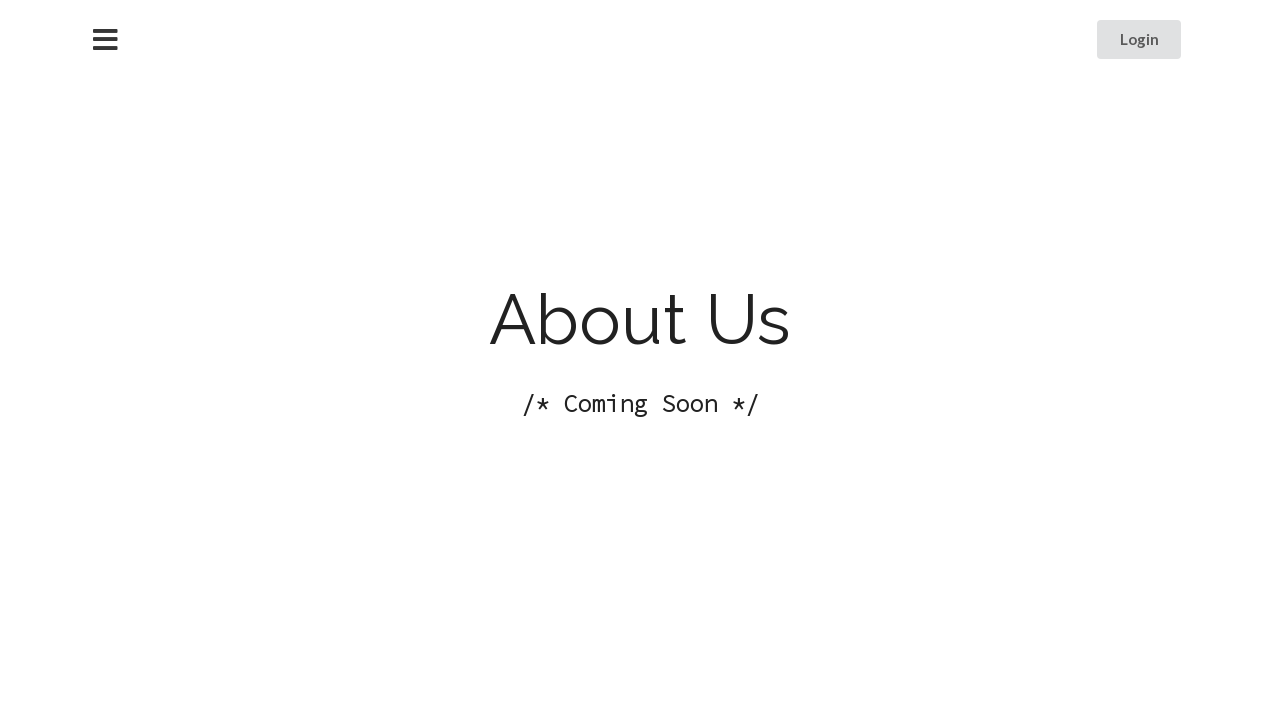

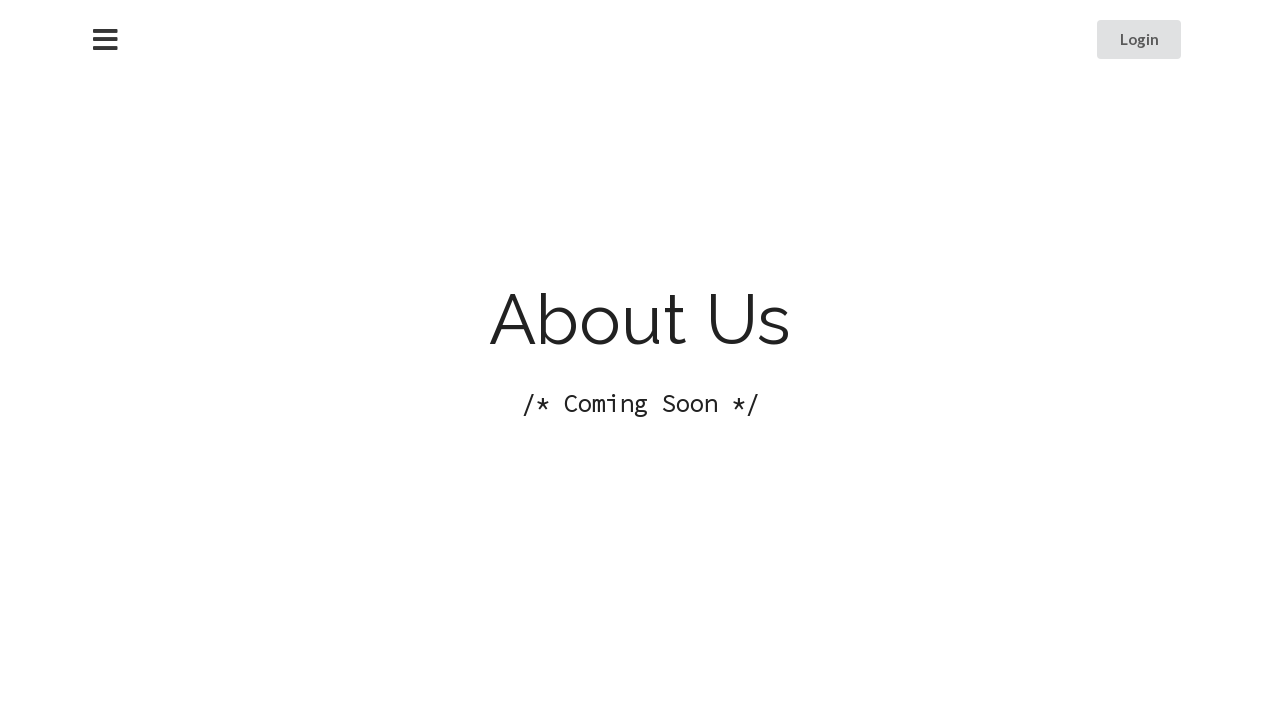